Tests mouse interaction by clicking a link element and waiting for a greeting element to become visible, demonstrating basic click functionality on a mouse interaction demo page.

Starting URL: https://awesomeqa.com/selenium/mouse_interaction.html

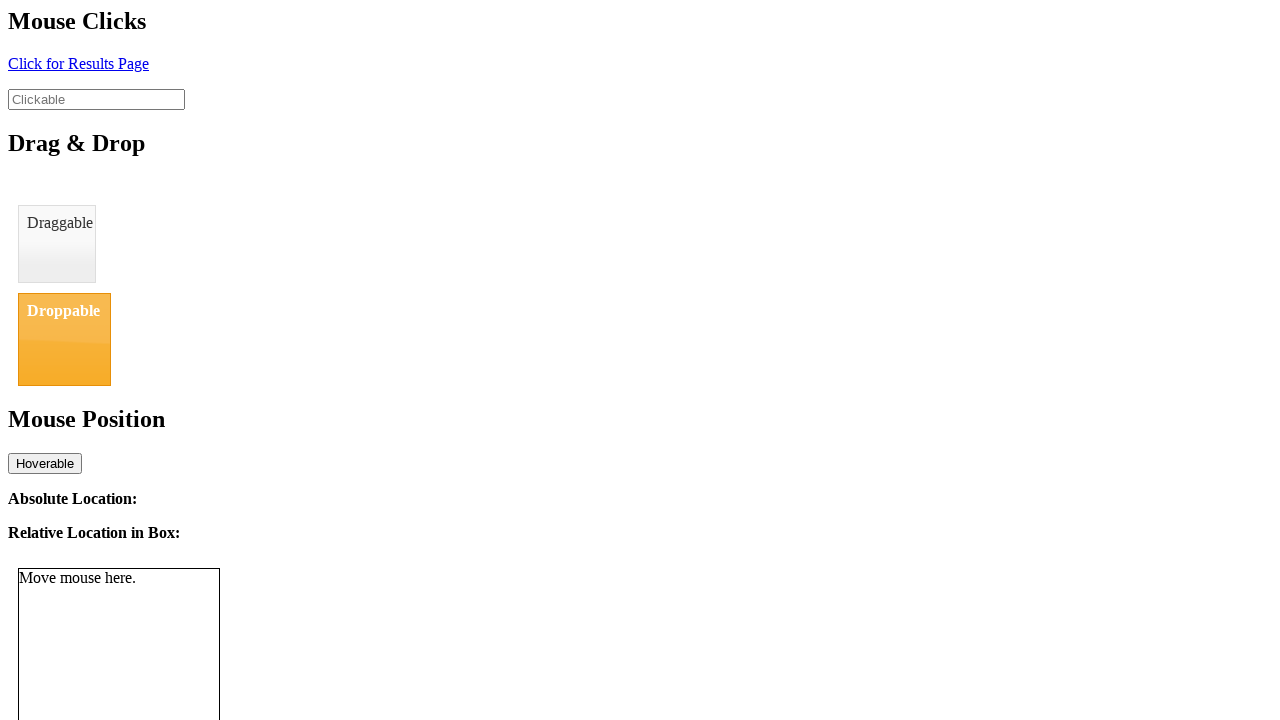

Clicked the link element with ID 'click' at (78, 63) on #click
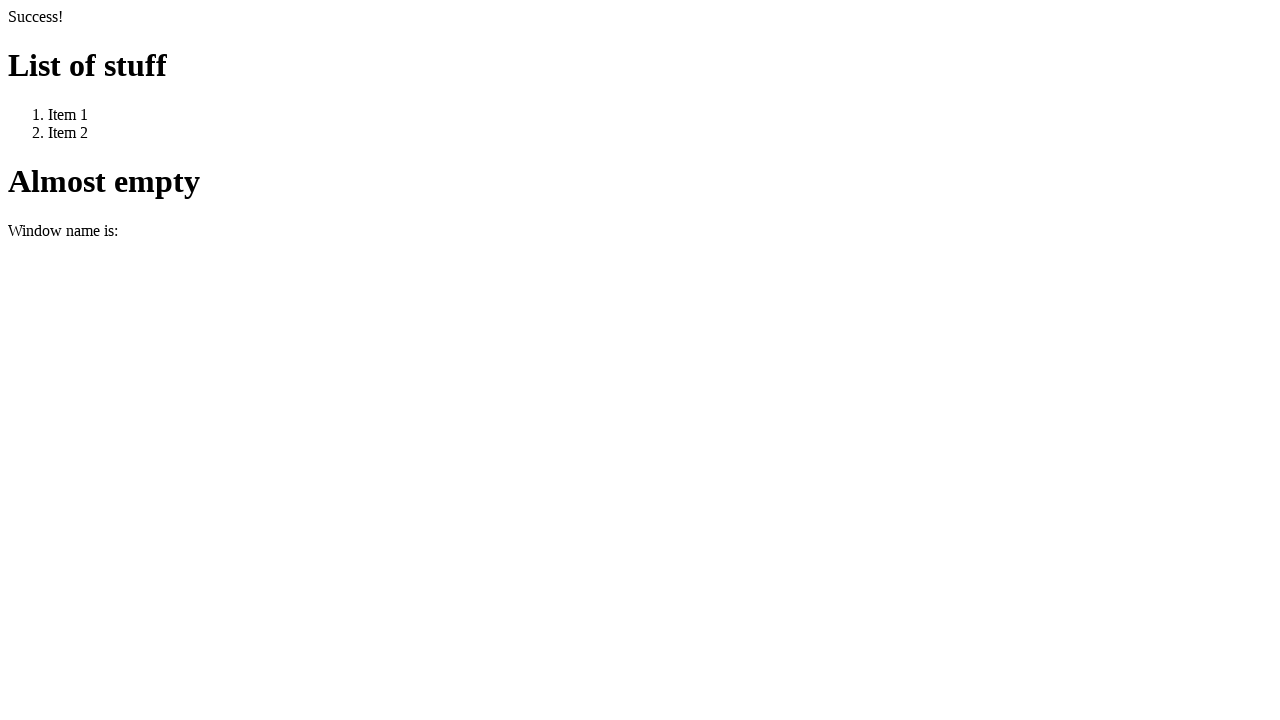

Greeting element became visible after clicking the link
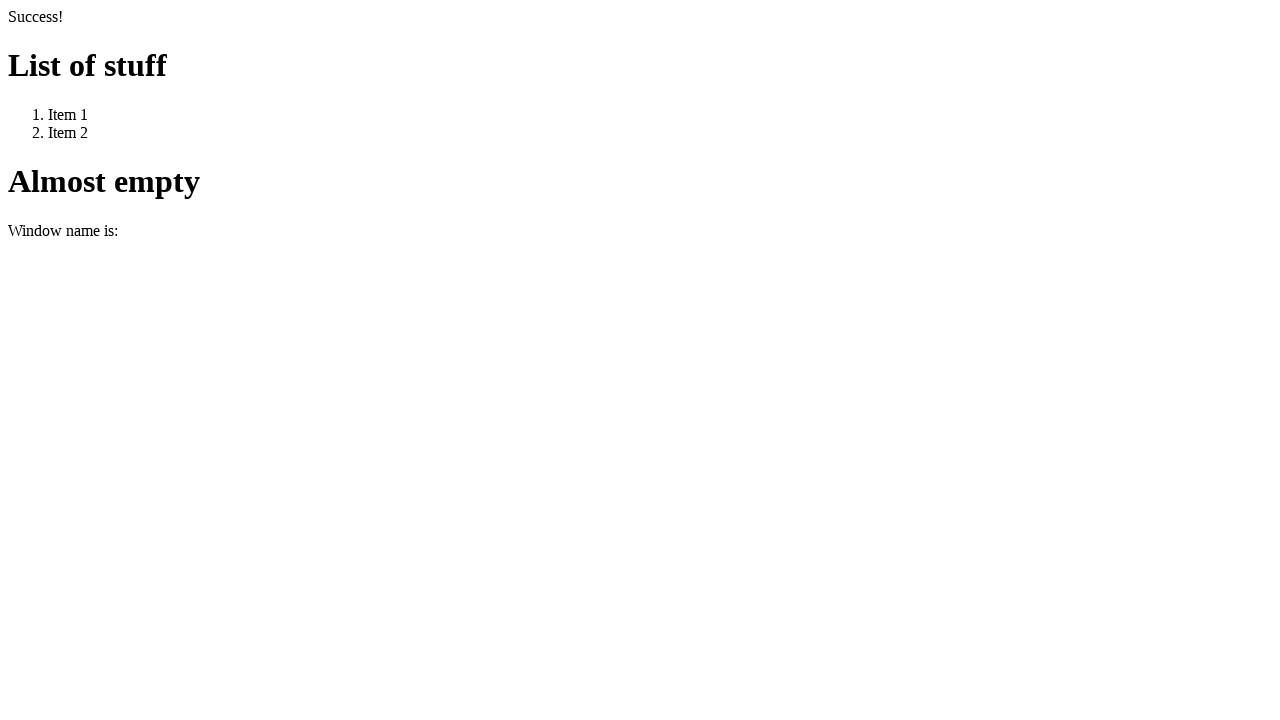

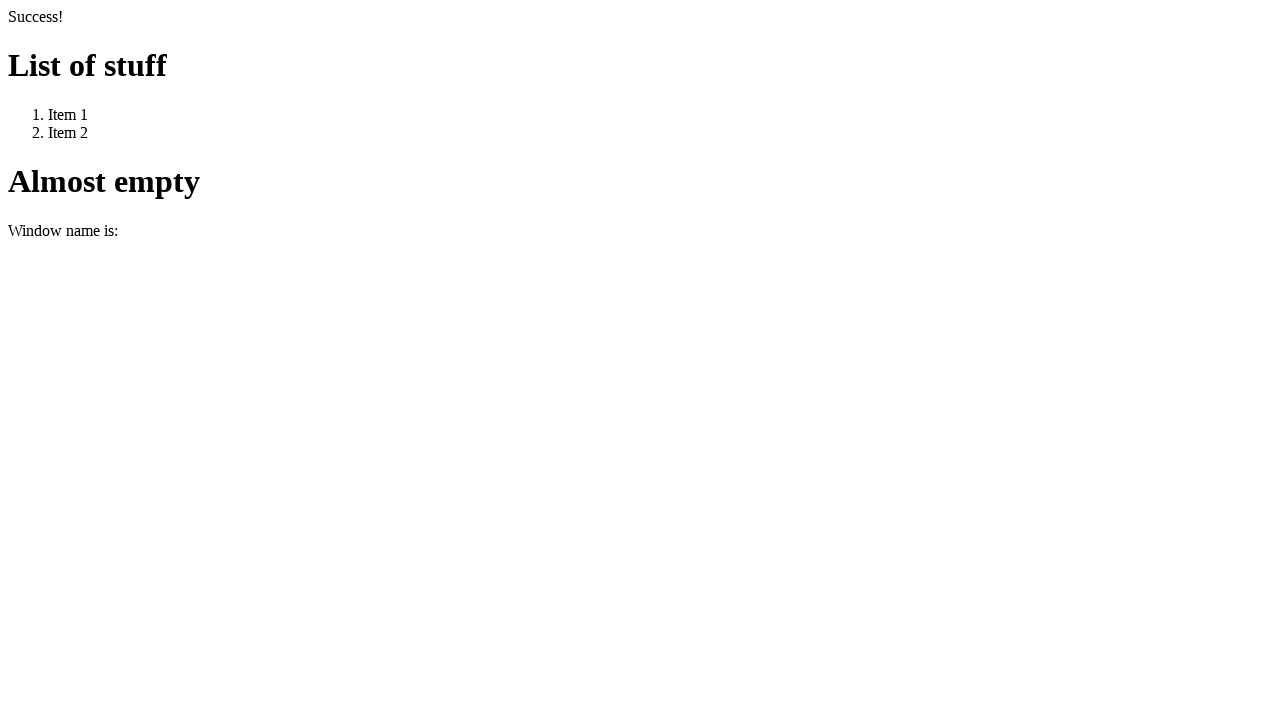